Tests multi-select functionality by selecting multiple items with Ctrl+click

Starting URL: https://jqueryui.com/selectable/

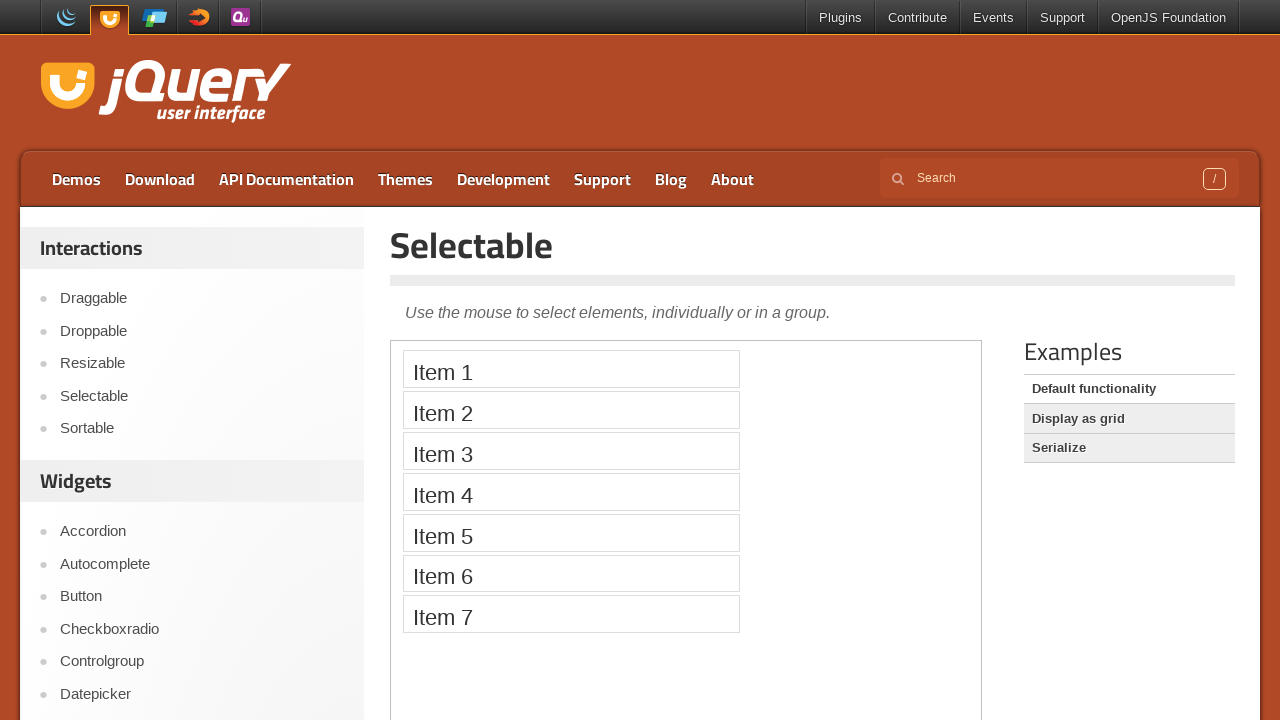

Located iframe containing the selectable demo
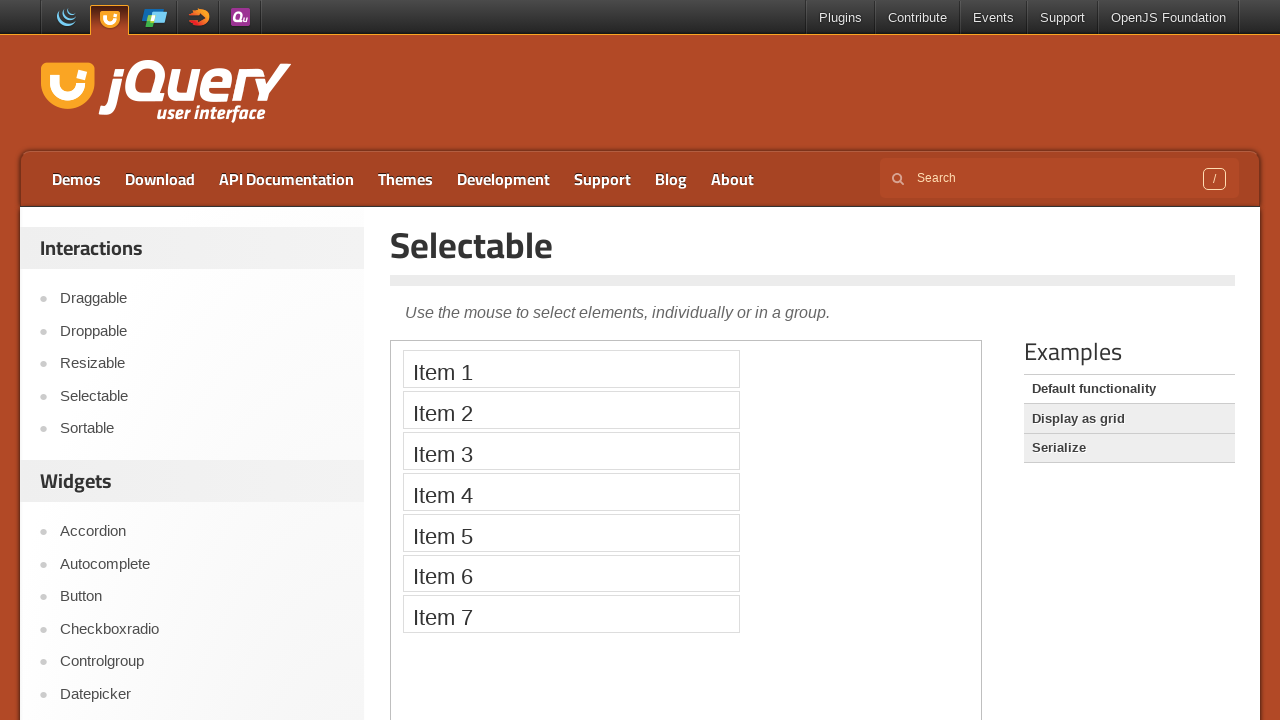

Ctrl+clicked on Item 4 to select it at (571, 492) on iframe >> nth=0 >> internal:control=enter-frame >> text='Item 4'
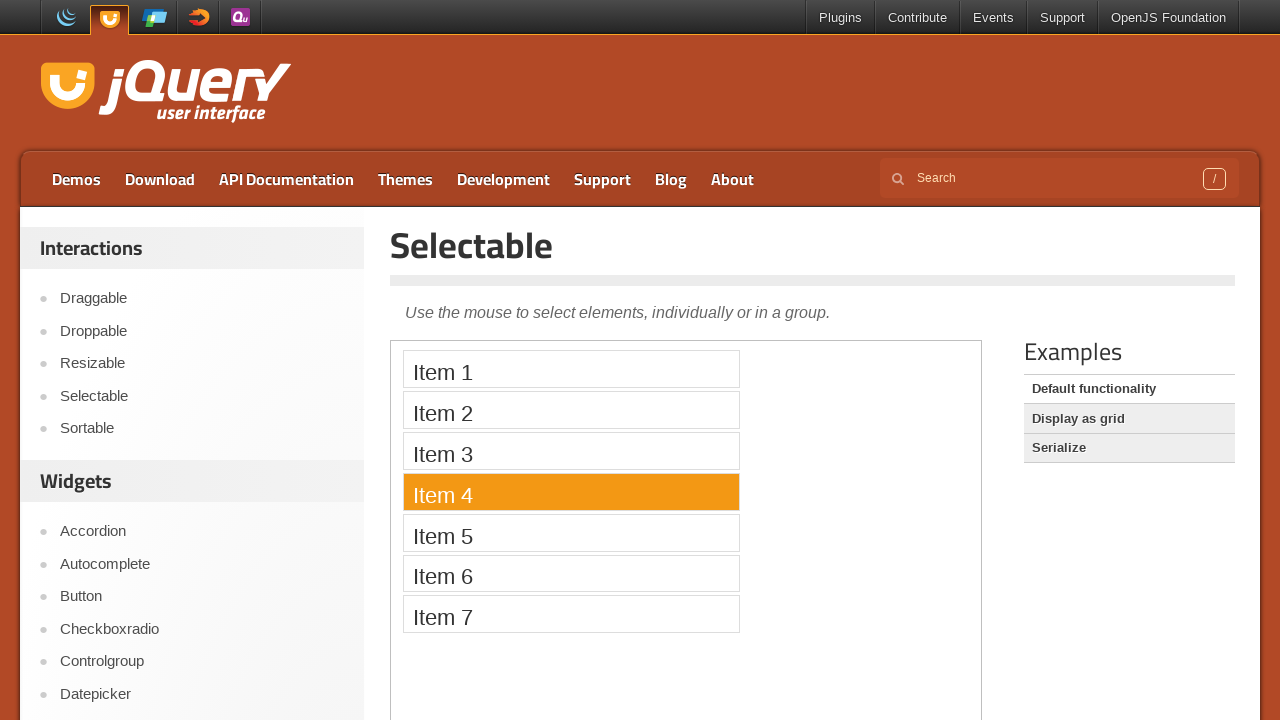

Ctrl+clicked on Item 6 to add it to selection at (571, 573) on iframe >> nth=0 >> internal:control=enter-frame >> text='Item 6'
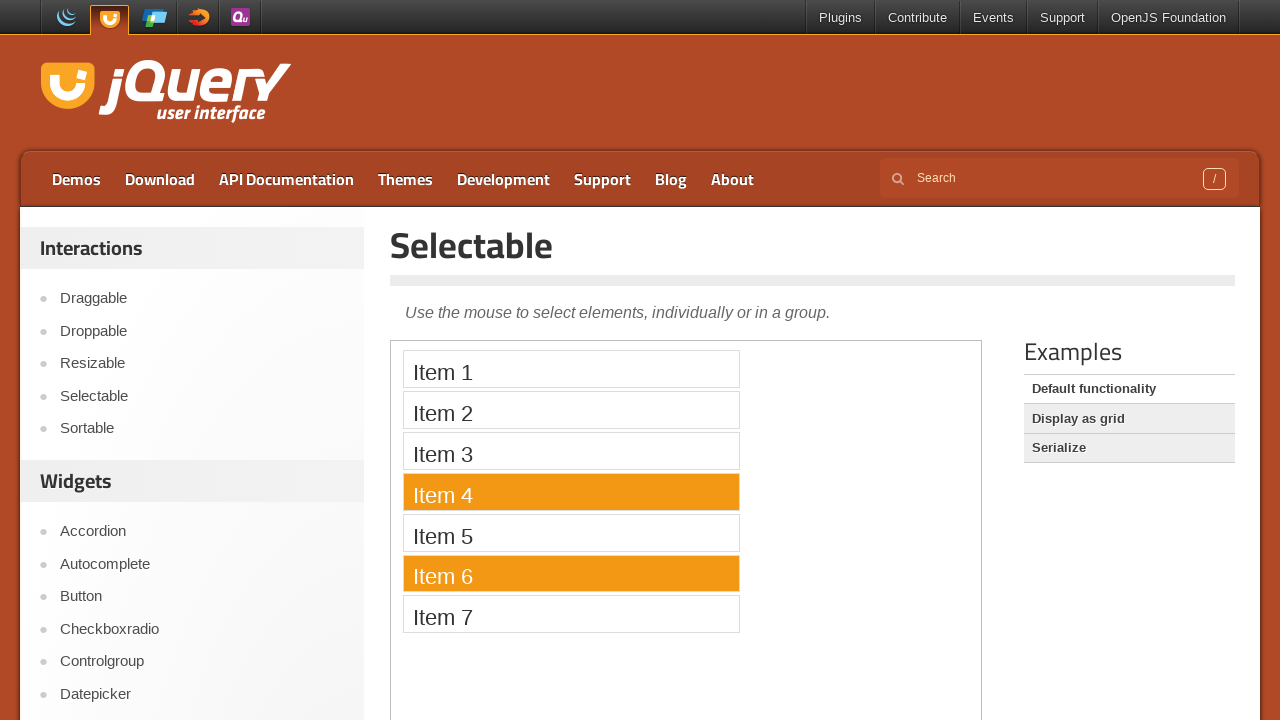

Ctrl+clicked on Item 5 to add it to selection at (571, 532) on iframe >> nth=0 >> internal:control=enter-frame >> text='Item 5'
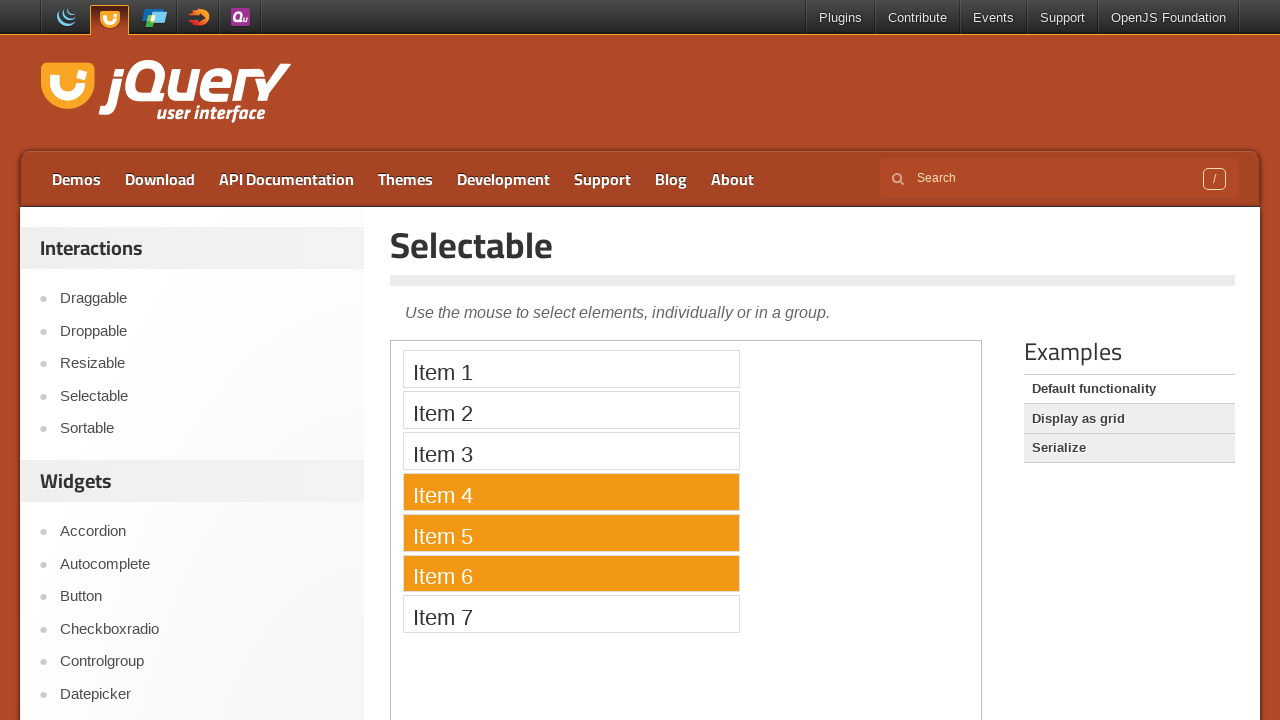

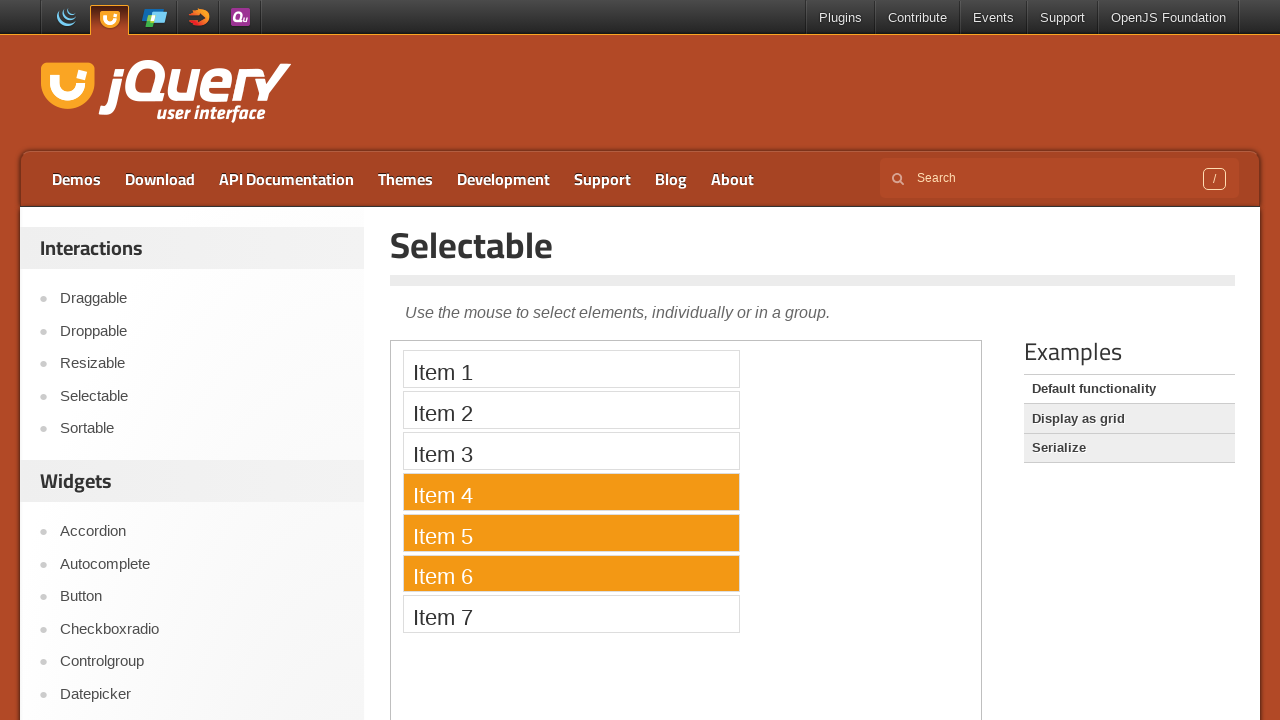